Tests that clicking the Due column header twice sorts the column values in descending order

Starting URL: http://the-internet.herokuapp.com/tables

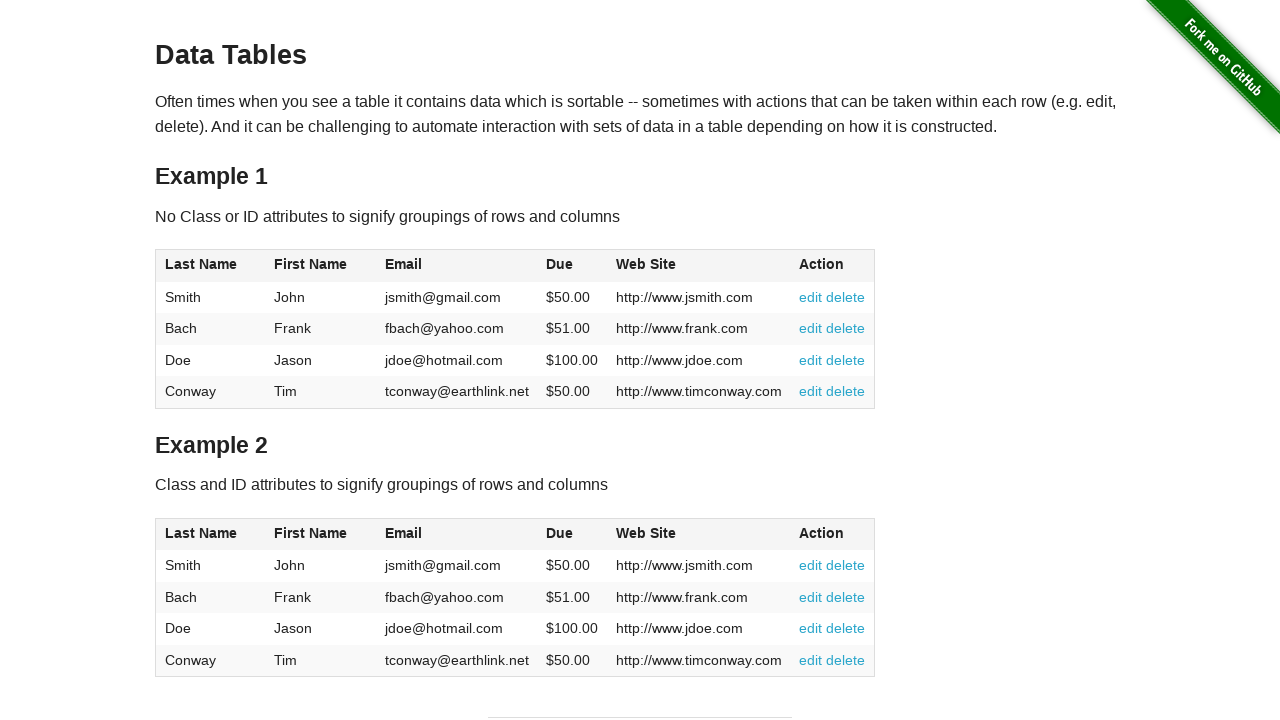

Clicked Due column header (first click) at (572, 266) on #table1 thead tr th:nth-of-type(4)
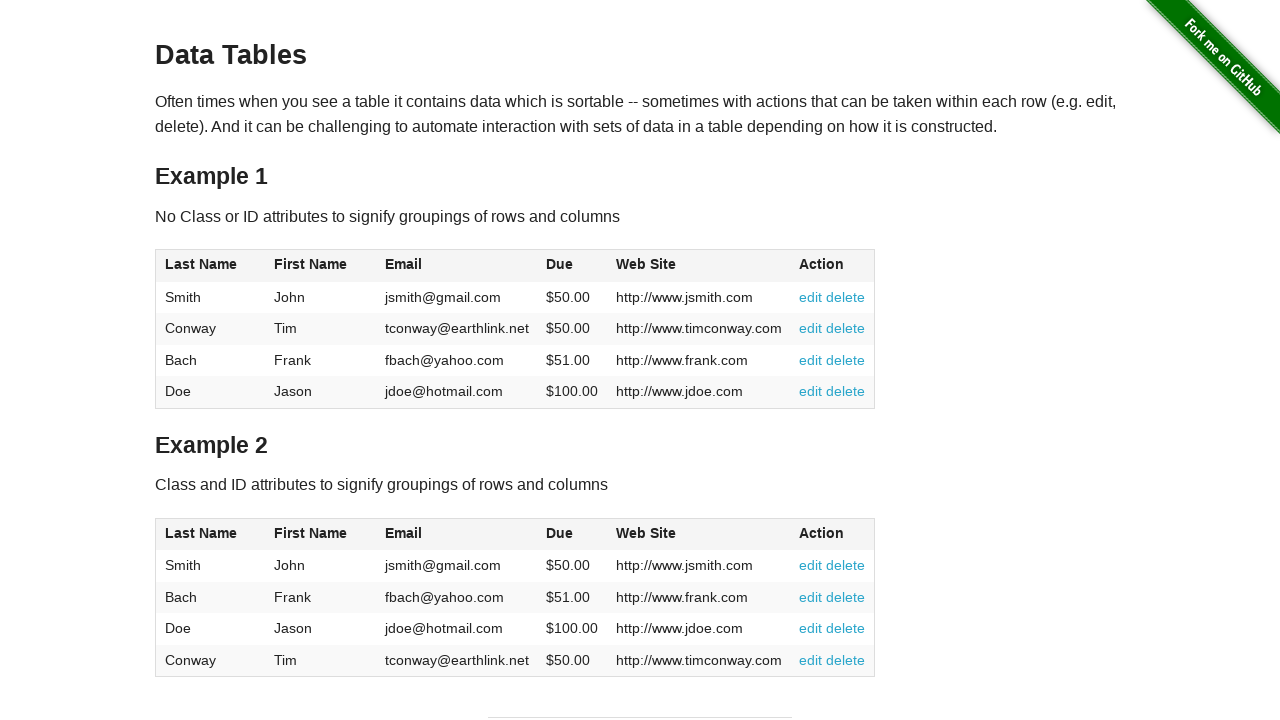

Clicked Due column header (second click) to sort in descending order at (572, 266) on #table1 thead tr th:nth-of-type(4)
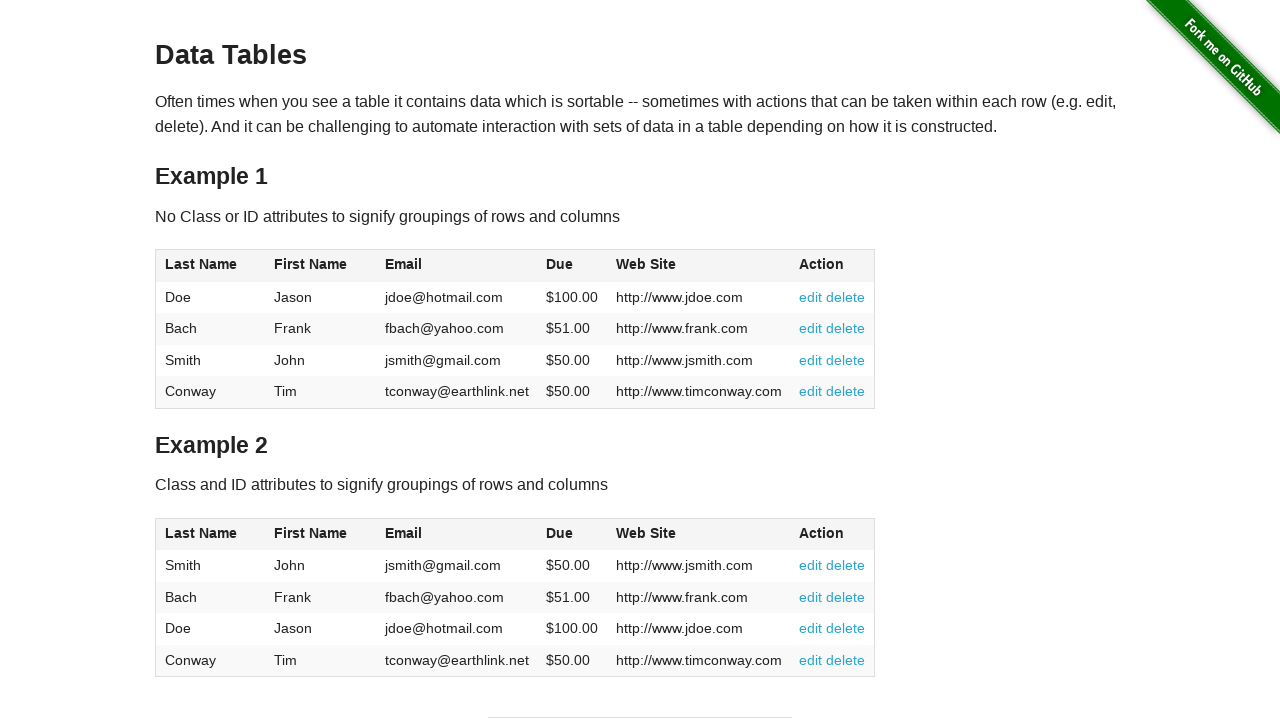

Due column cells are present and visible
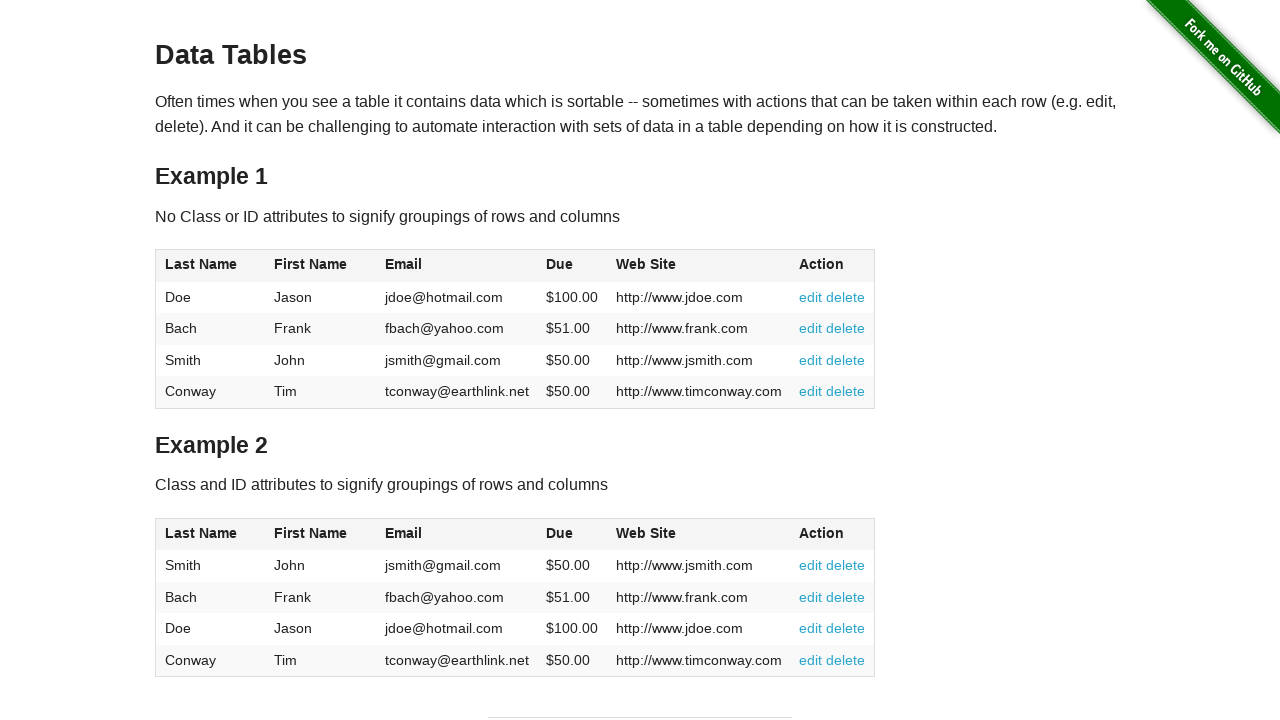

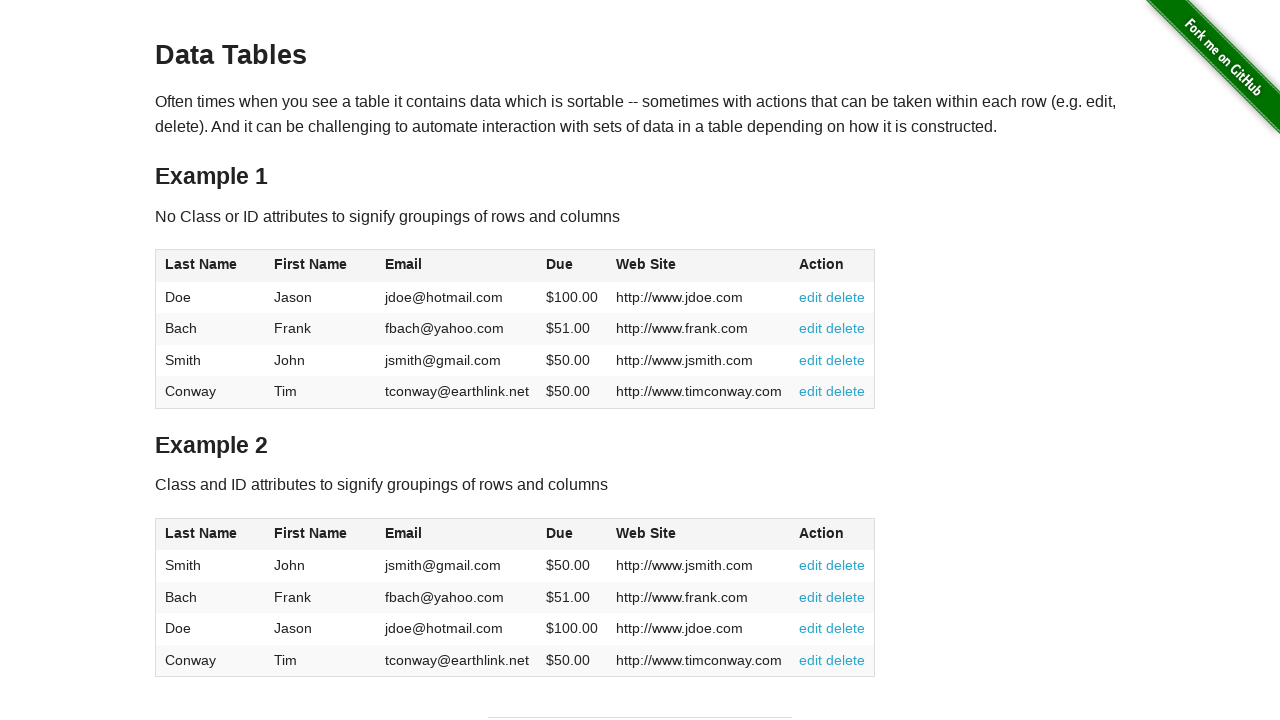